Tests arXiv simple search functionality by entering a search query, submitting the form, changing results per page to 200, and navigating through search results.

Starting URL: https://arxiv.org/search/

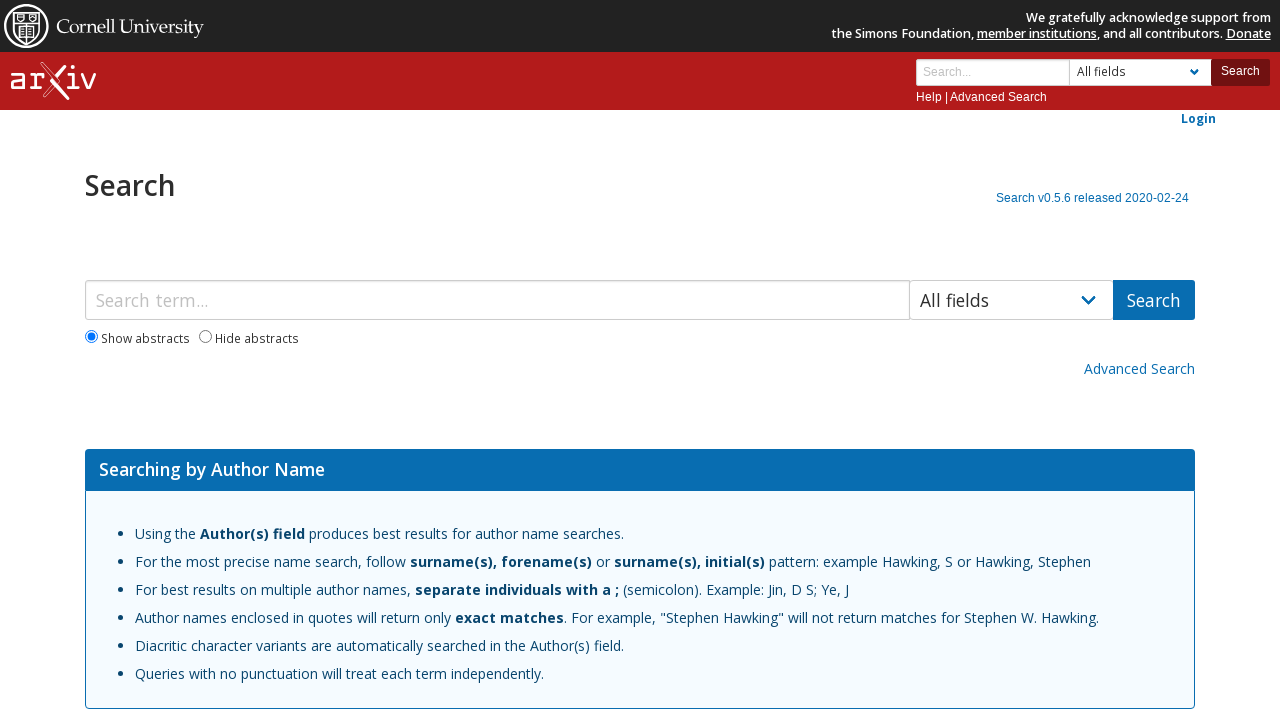

Filled search query field with 'neural networks' on input#query
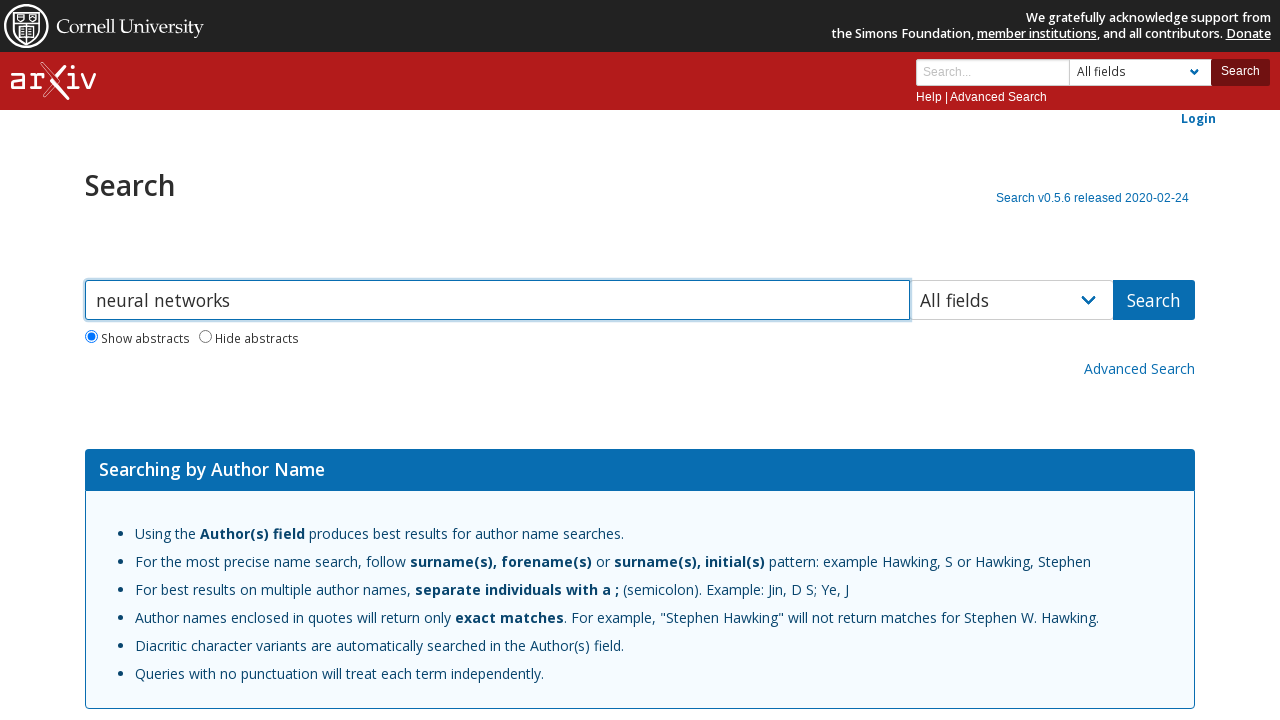

Clicked search button to submit query at (1154, 300) on button.button.is-link.is-medium
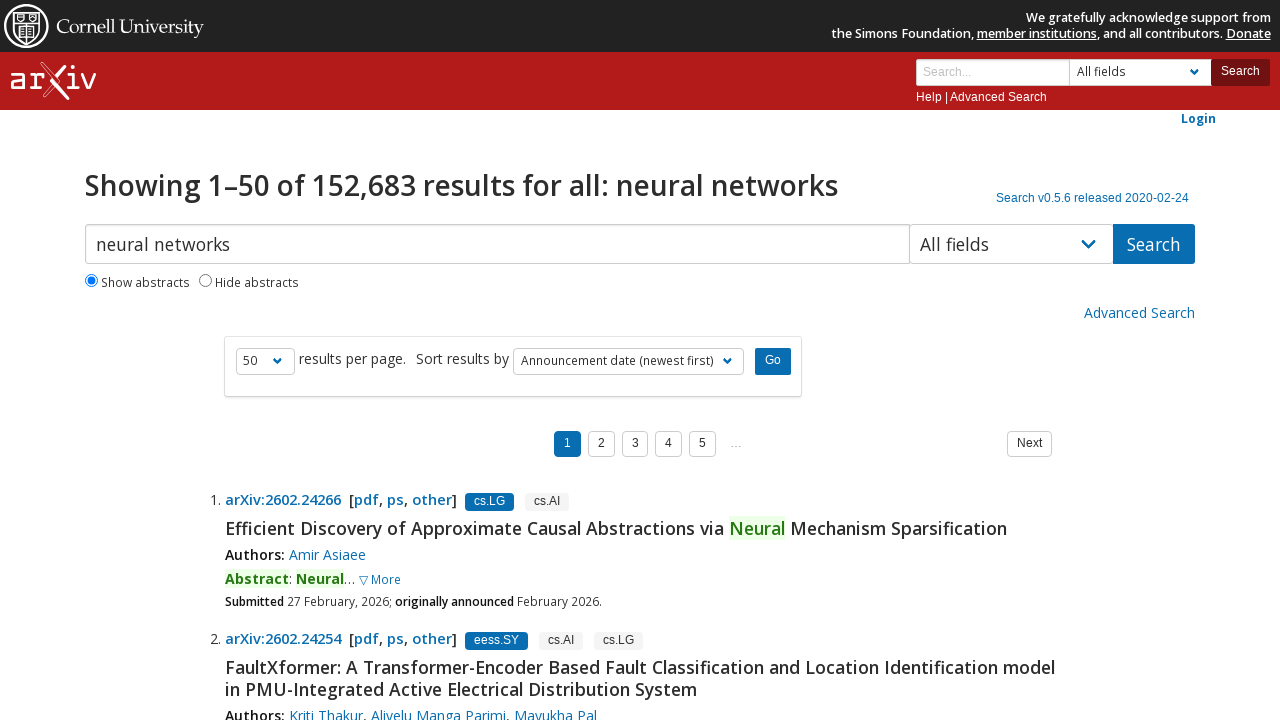

Search results loaded successfully
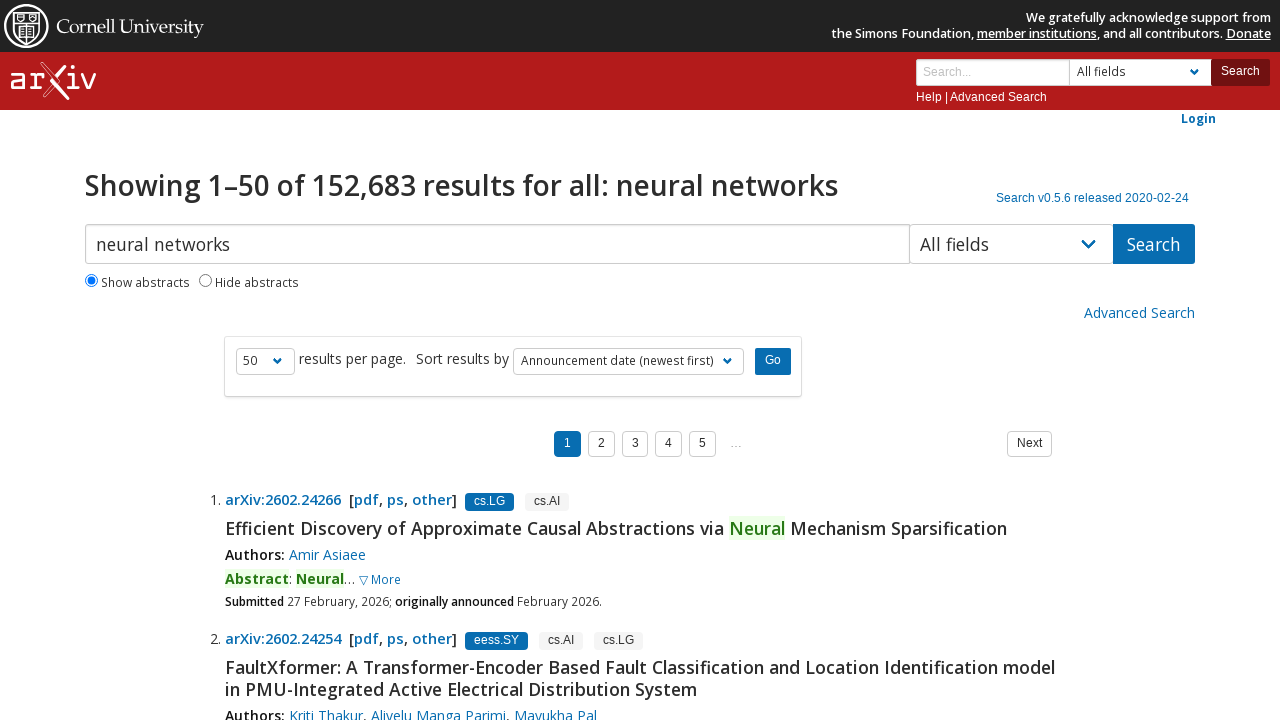

Changed results per page to 200 on select#size
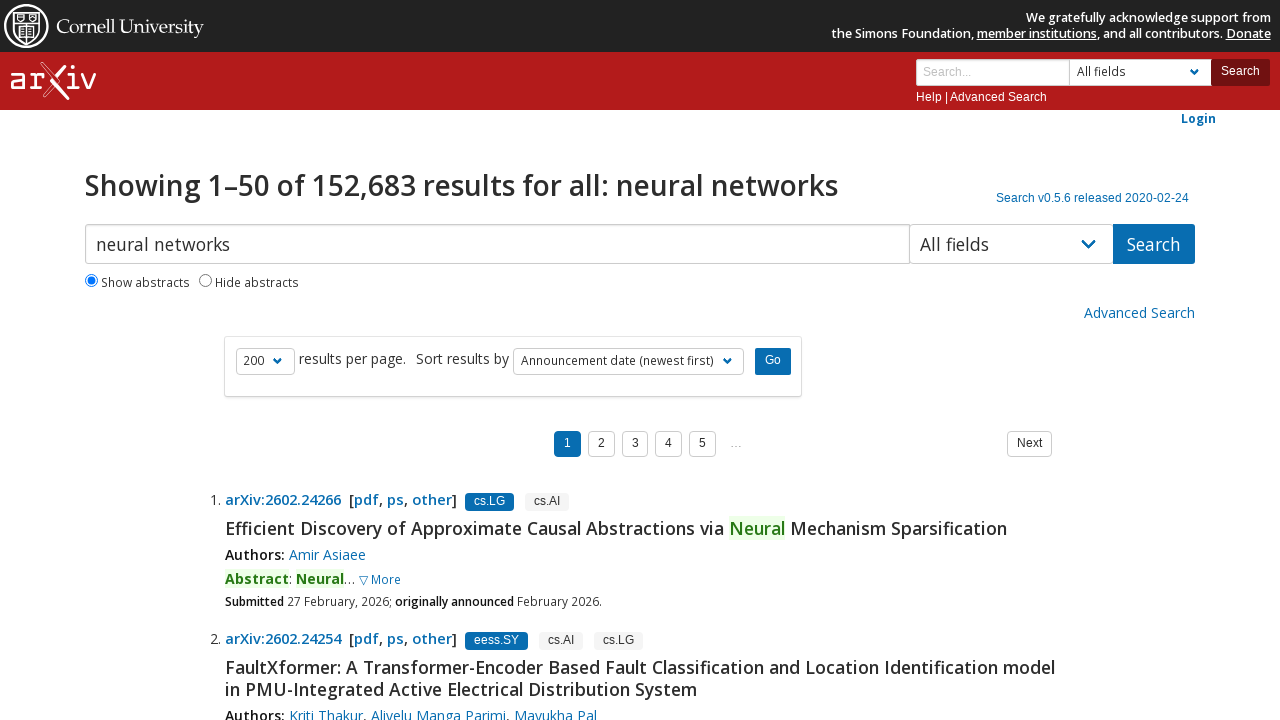

Clicked Go button to apply results per page change at (773, 361) on button.button.is-small.is-link
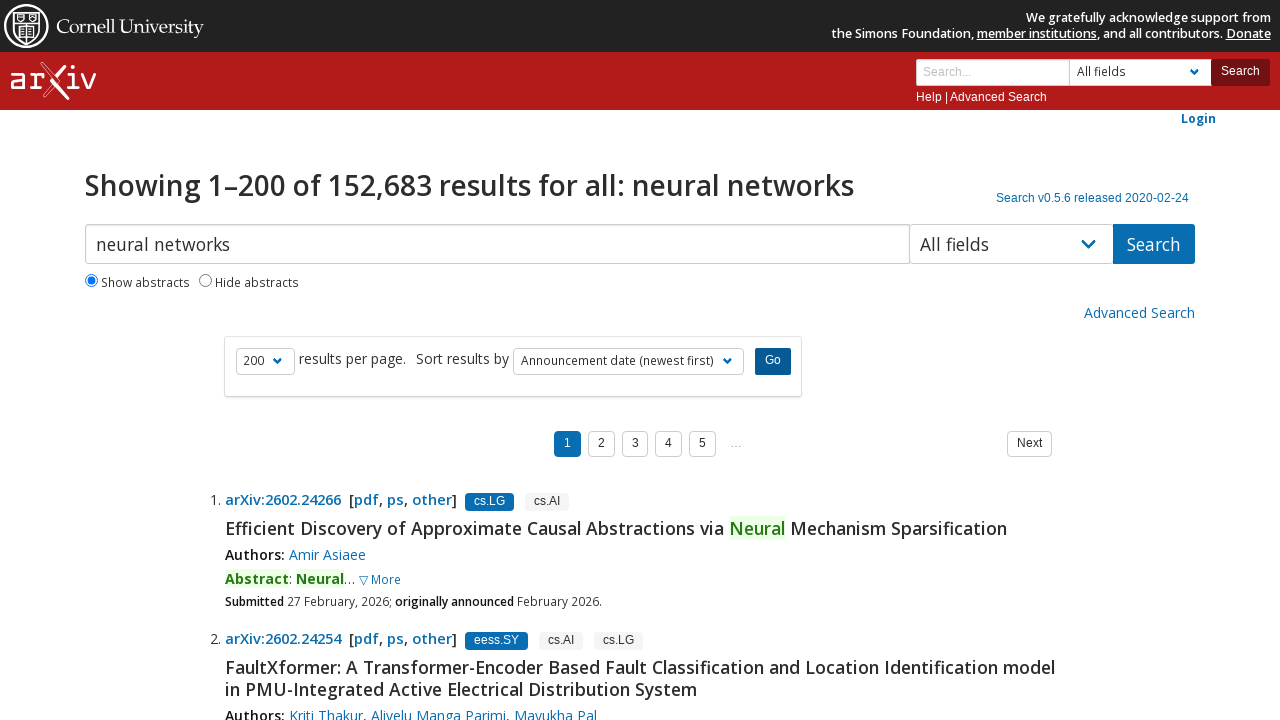

Page reloaded with 200 results per page
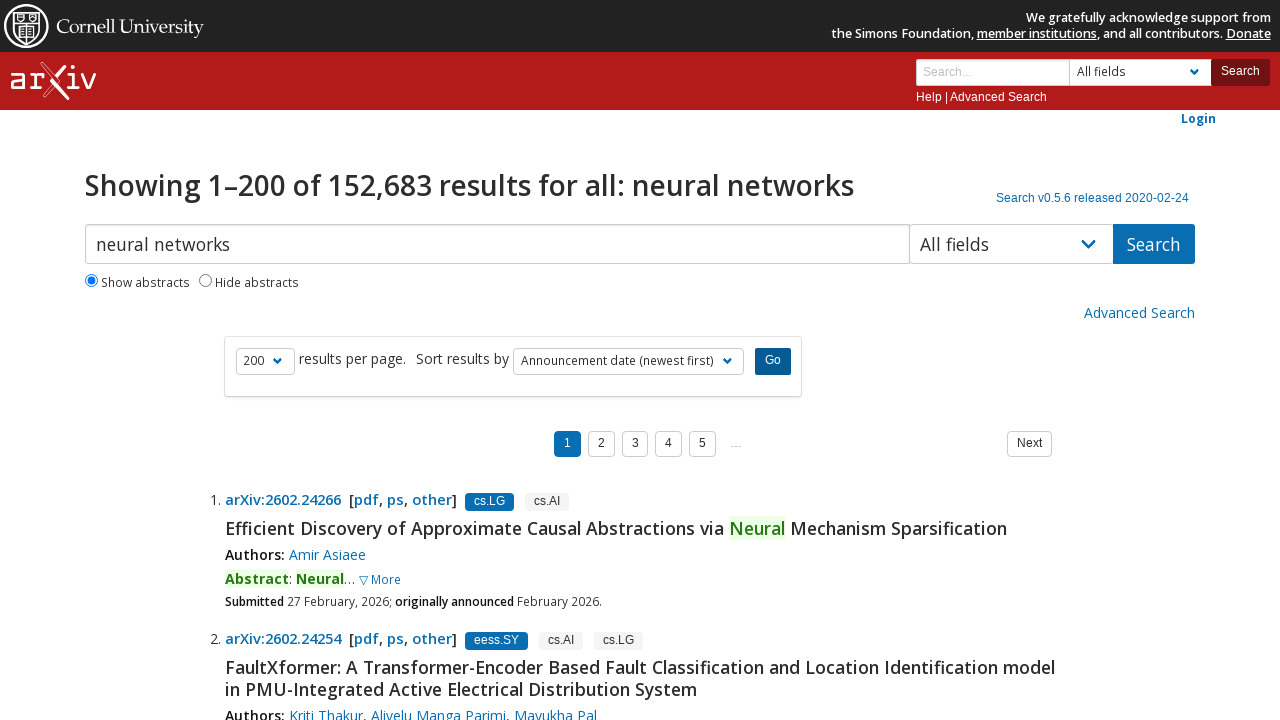

Verified search results are displayed with titles
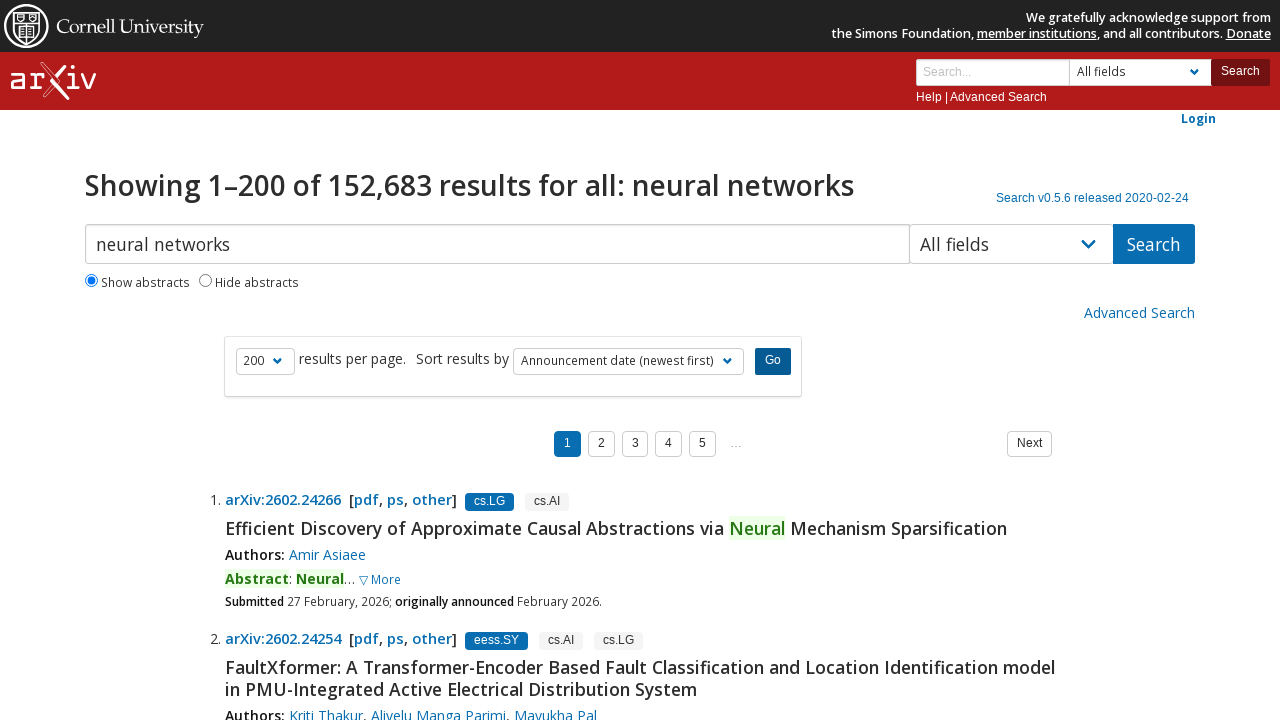

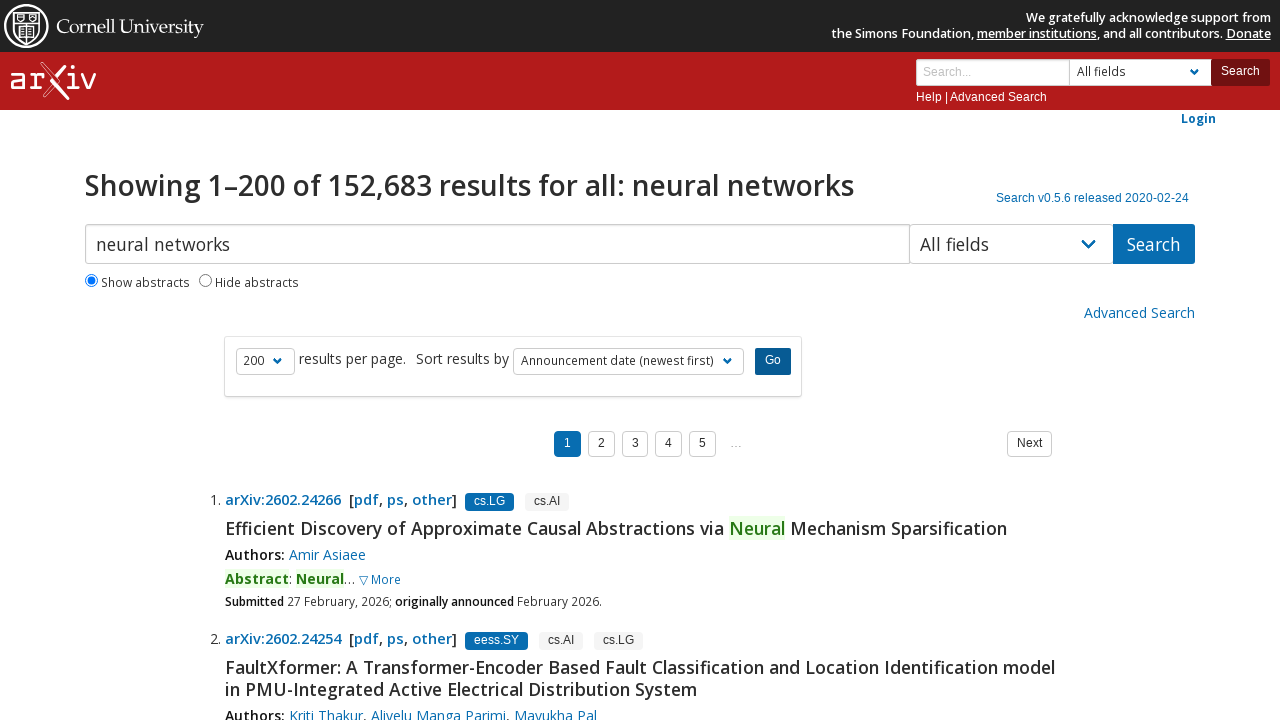